Tests filling a text box form and clicking the submit button

Starting URL: https://demoqa.com/text-box

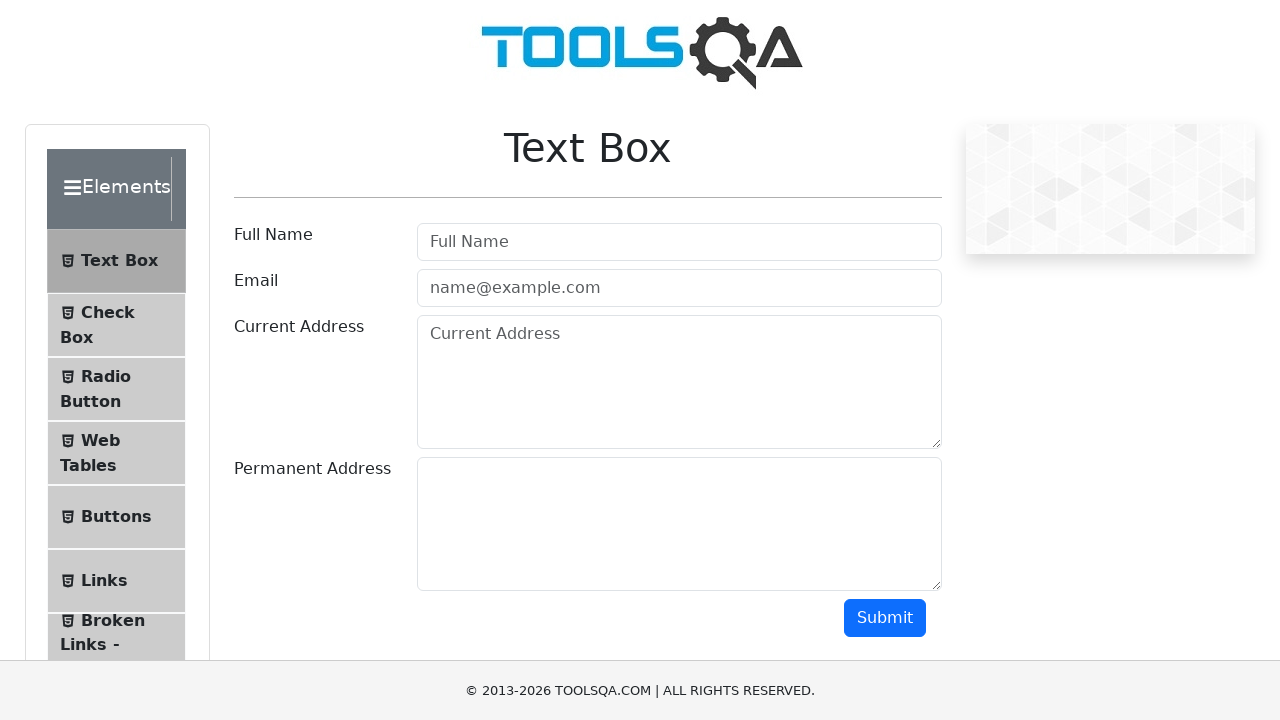

Filled username field with 'Manvir' on #userName
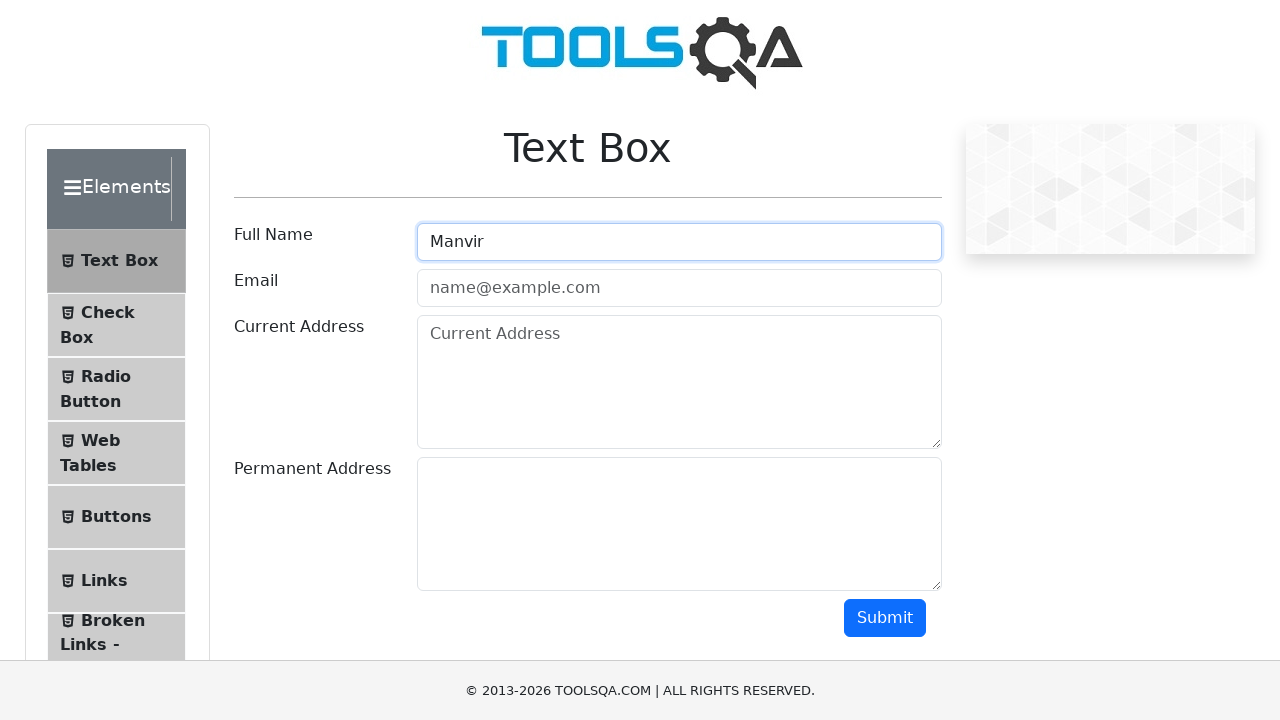

Filled email field with 'abc@gmail.com' on #userEmail
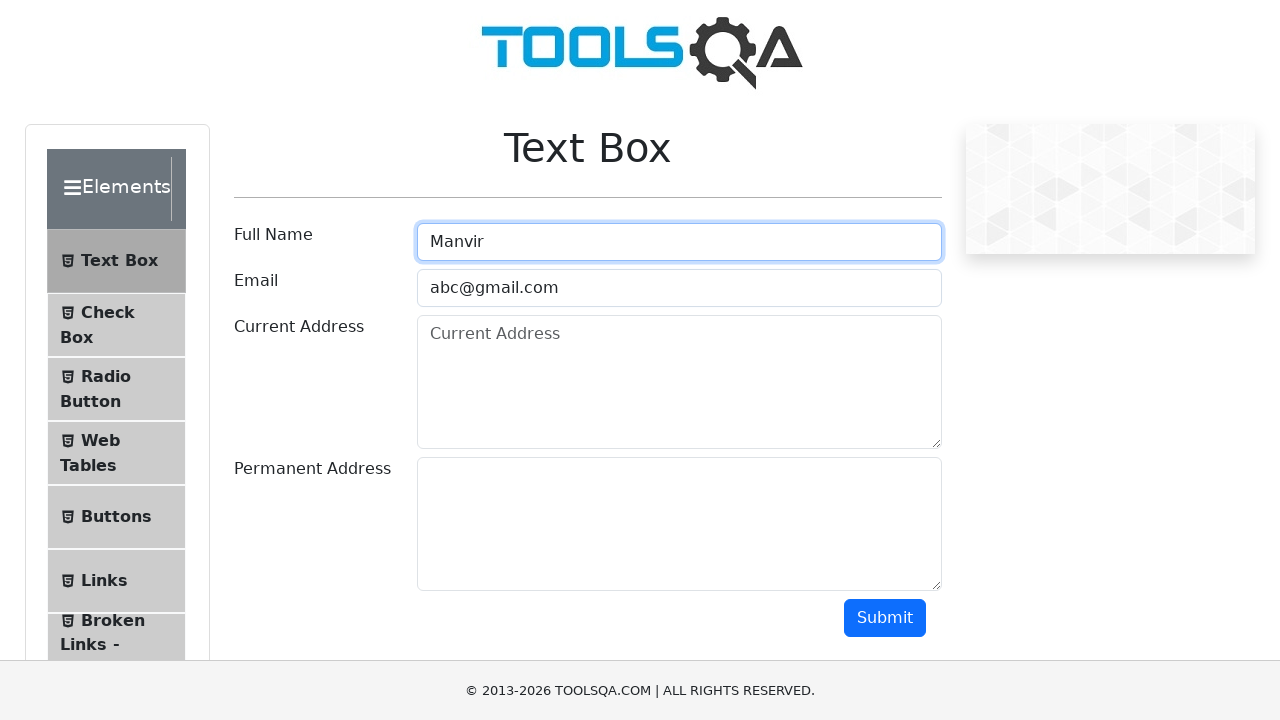

Filled current address field with 'Canada' on #currentAddress
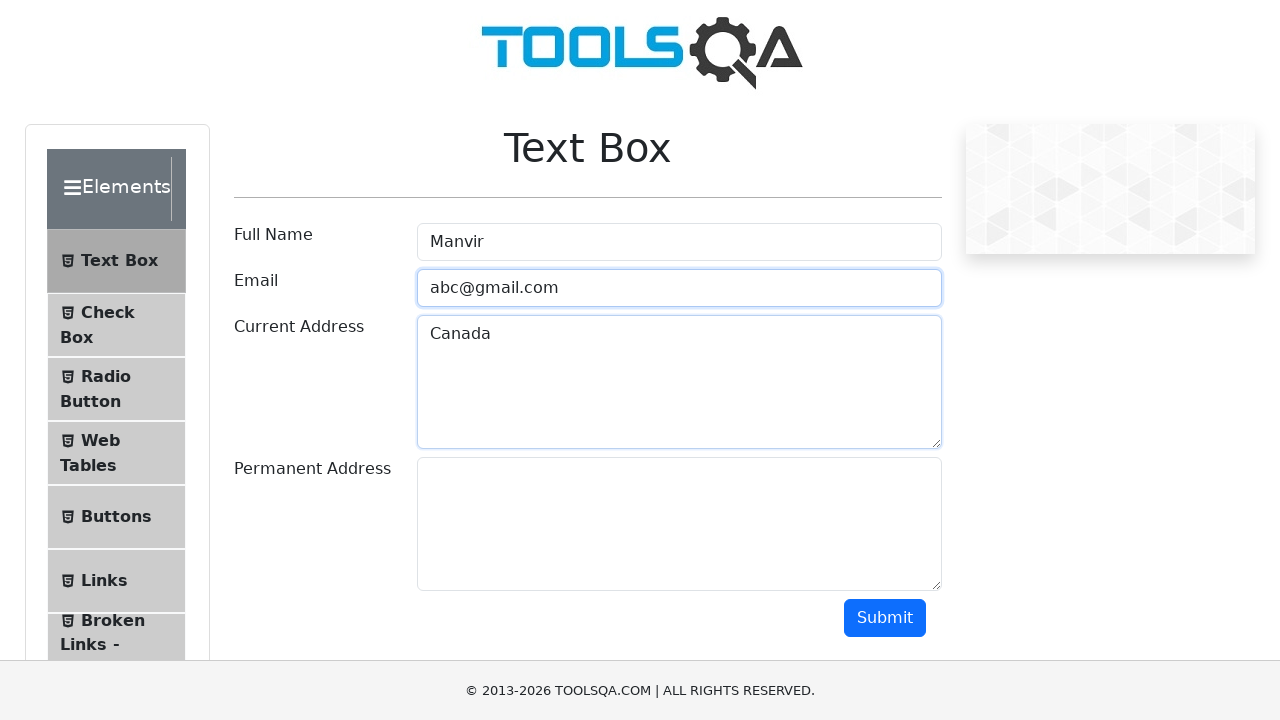

Filled permanent address field with 'India' on #permanentAddress
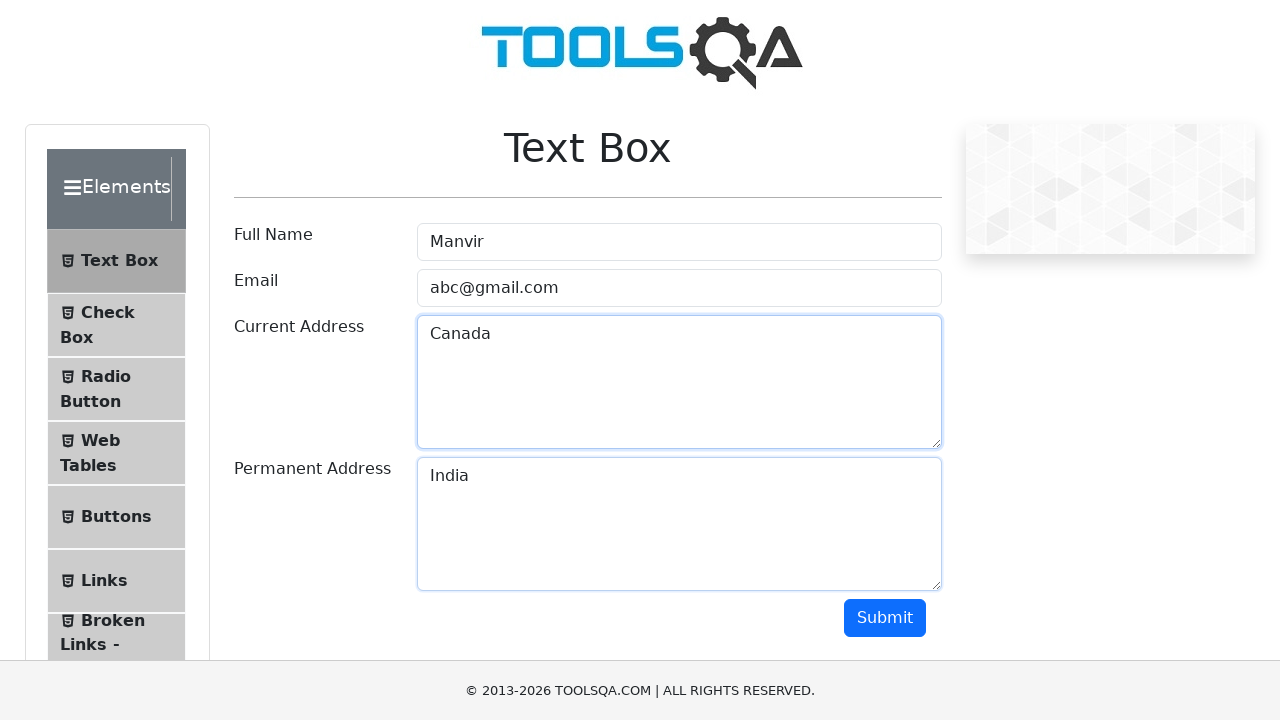

Clicked submit button to submit the form at (885, 618) on #submit
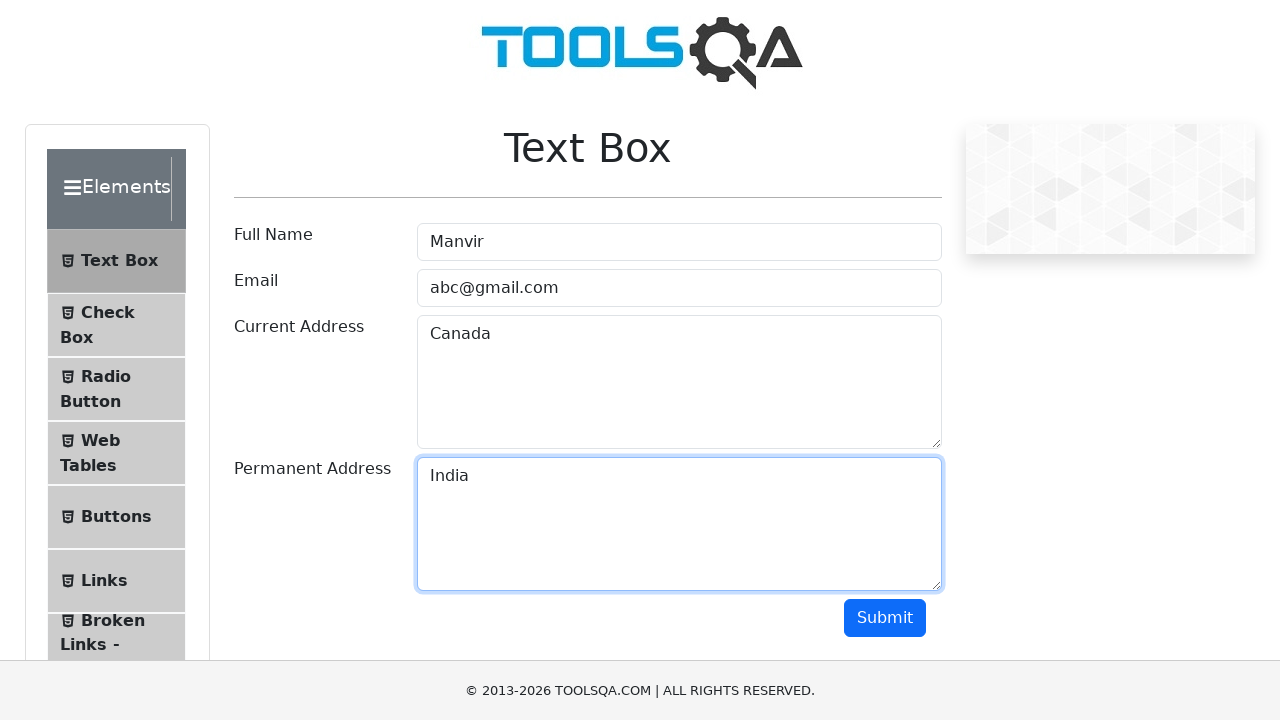

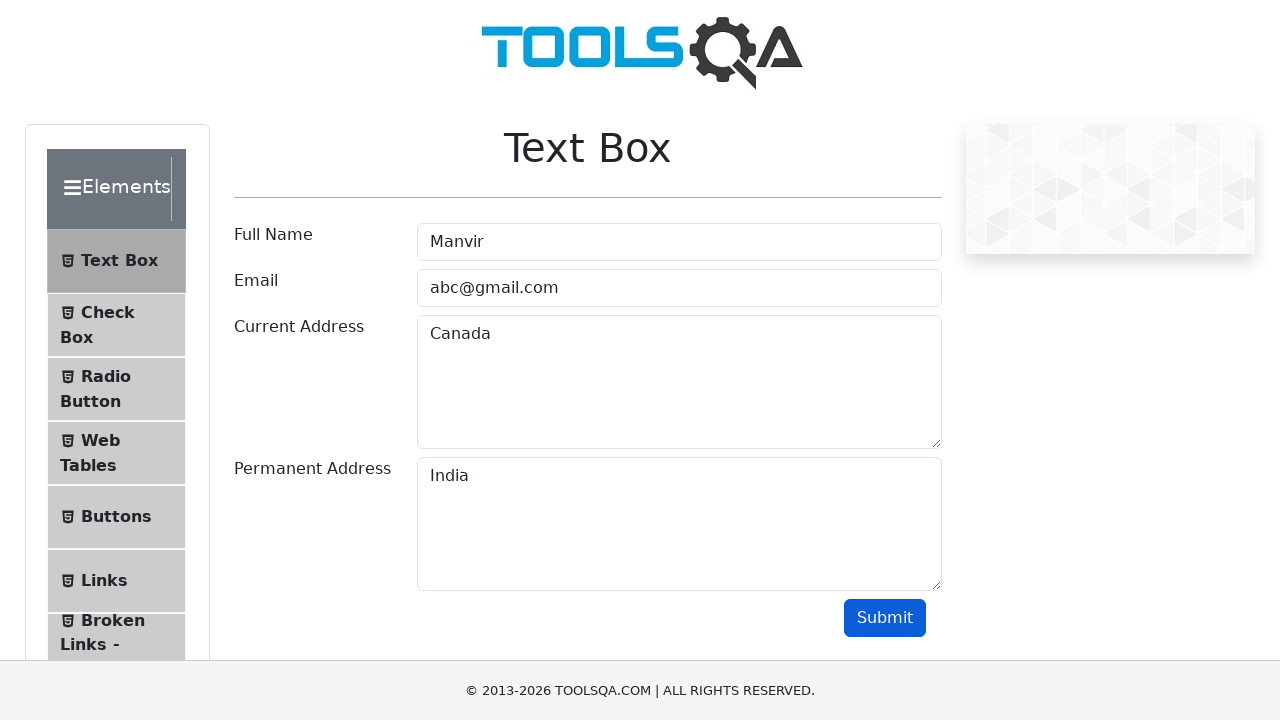